Tests scrolling by a specific amount on the page

Starting URL: https://ceshiren.com/

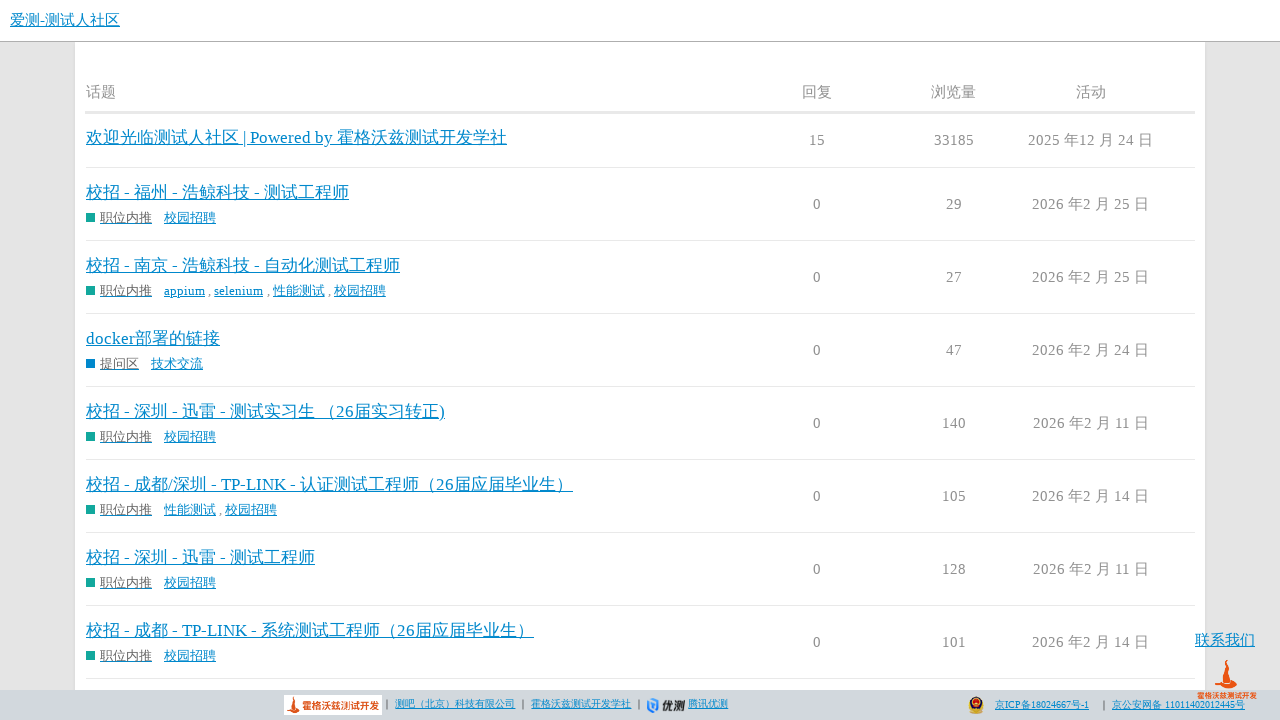

Scrolled down the page by a large amount (100000 pixels)
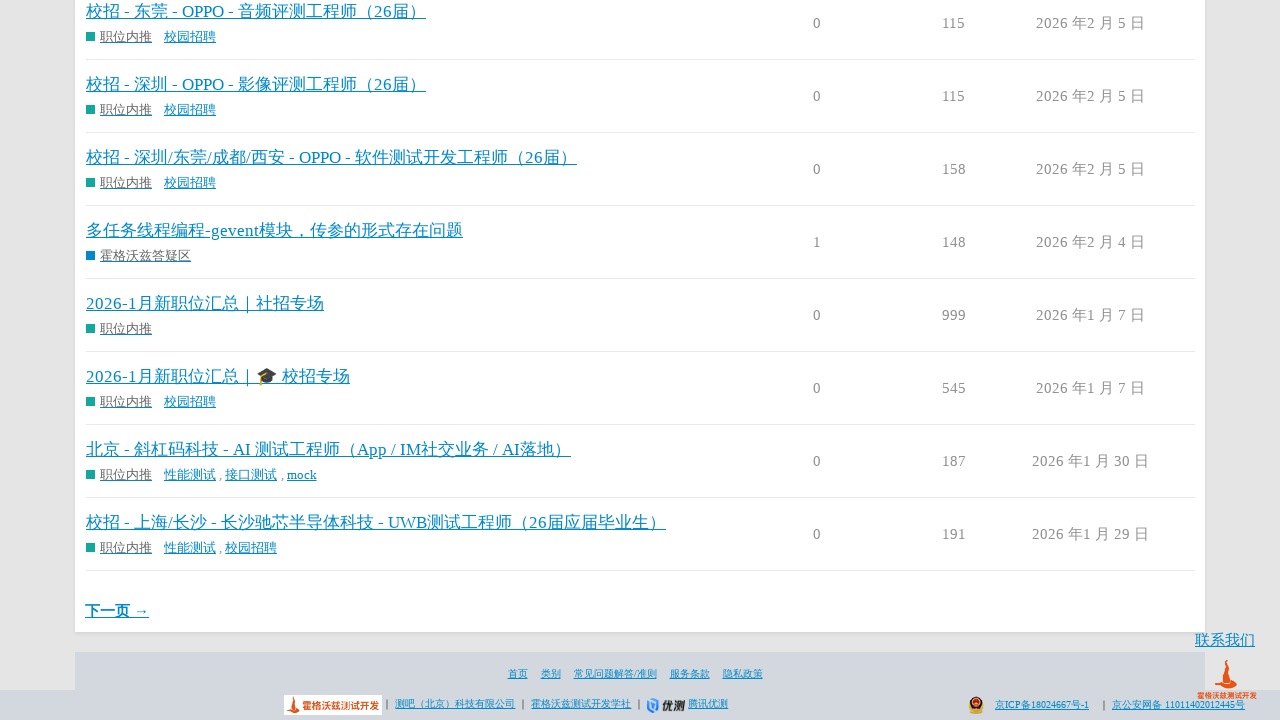

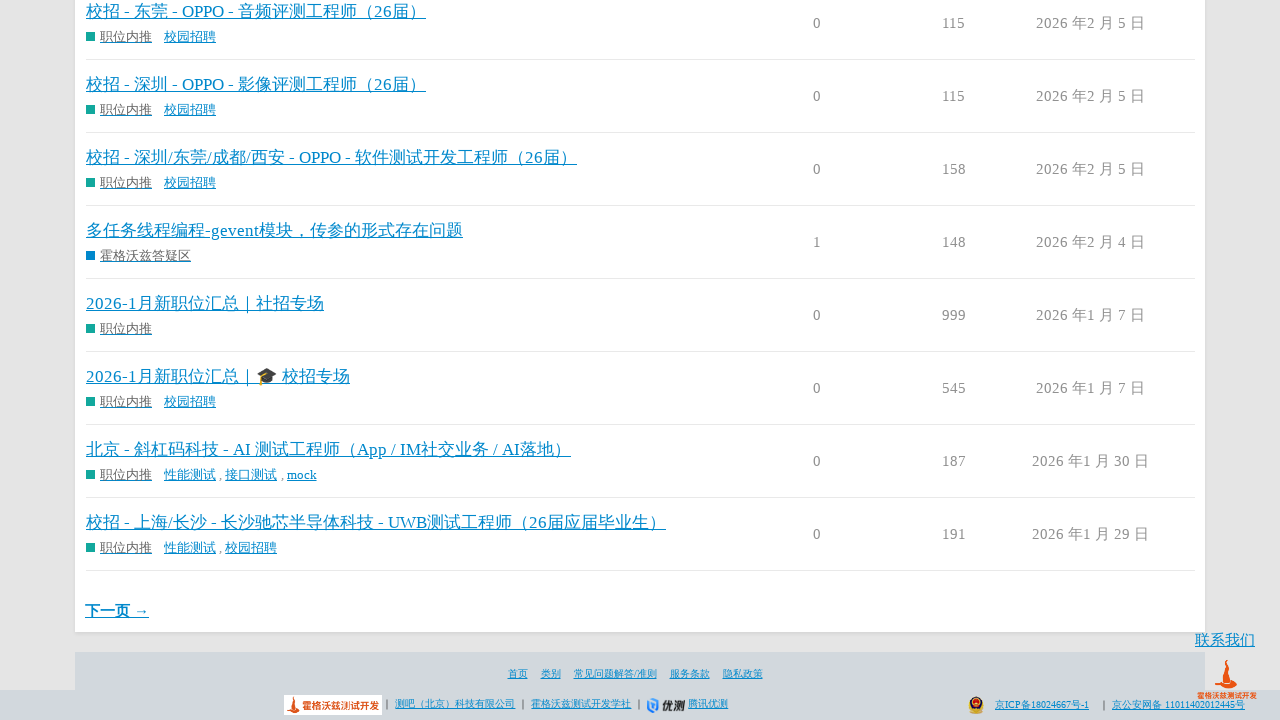